Tests slider interaction by dragging the slider and using arrow keys to adjust value

Starting URL: https://demoqa.com/slider

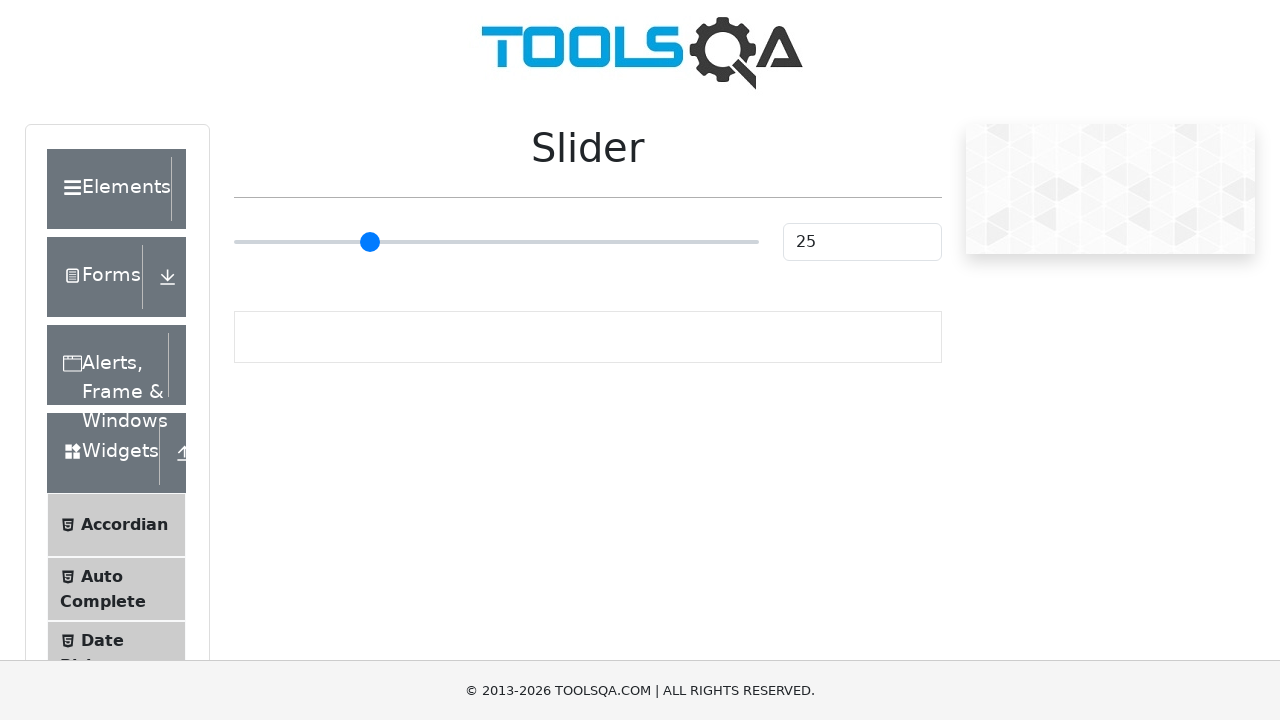

Waited for slider element to load
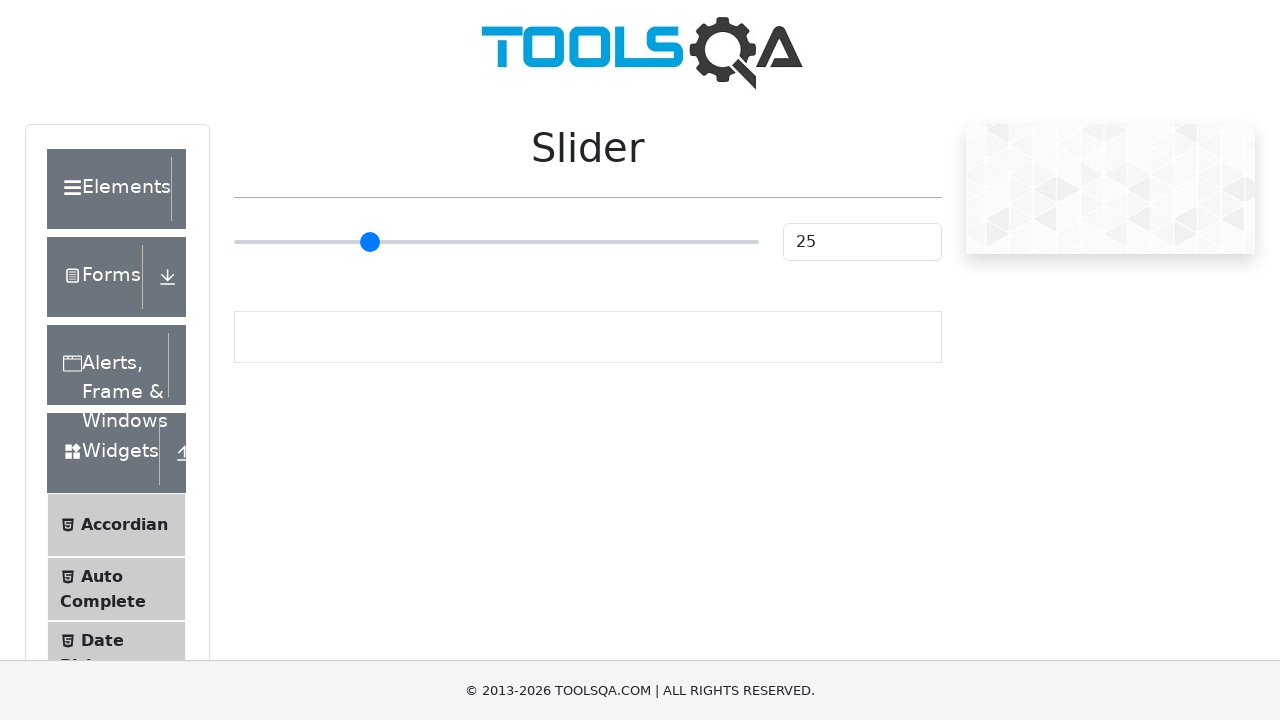

Retrieved slider bounding box
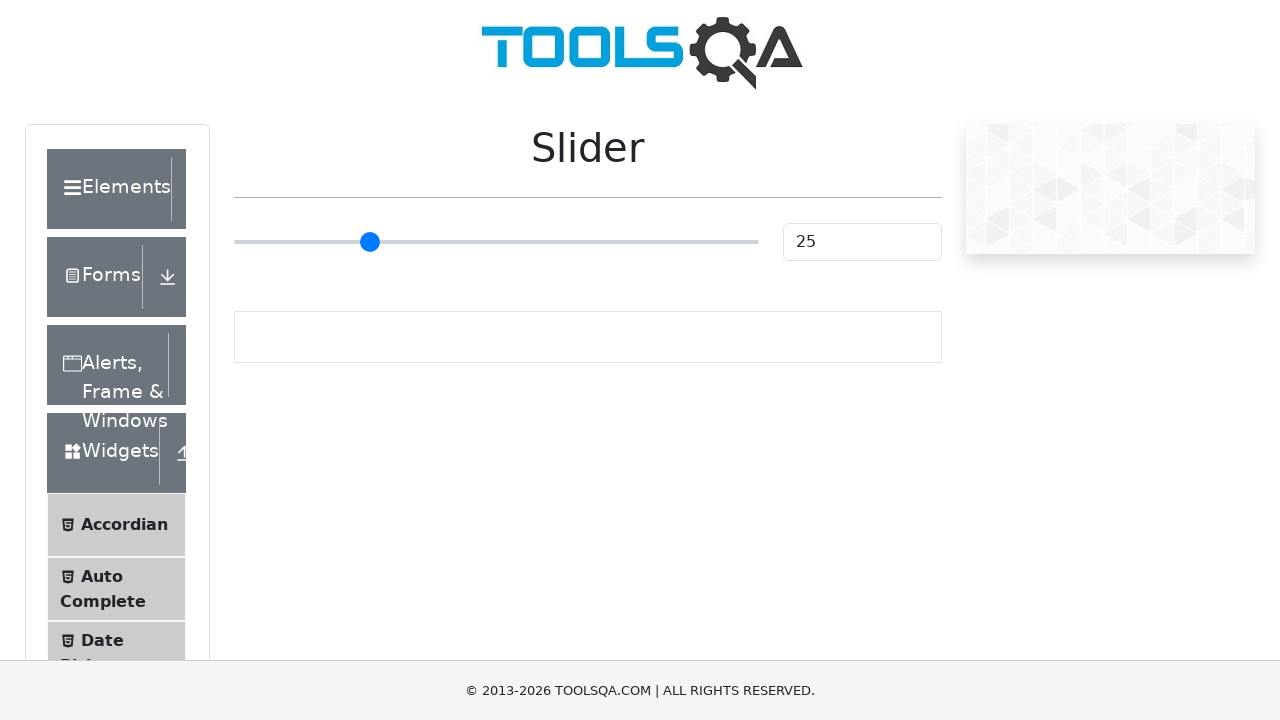

Moved mouse to center of slider at (496, 242)
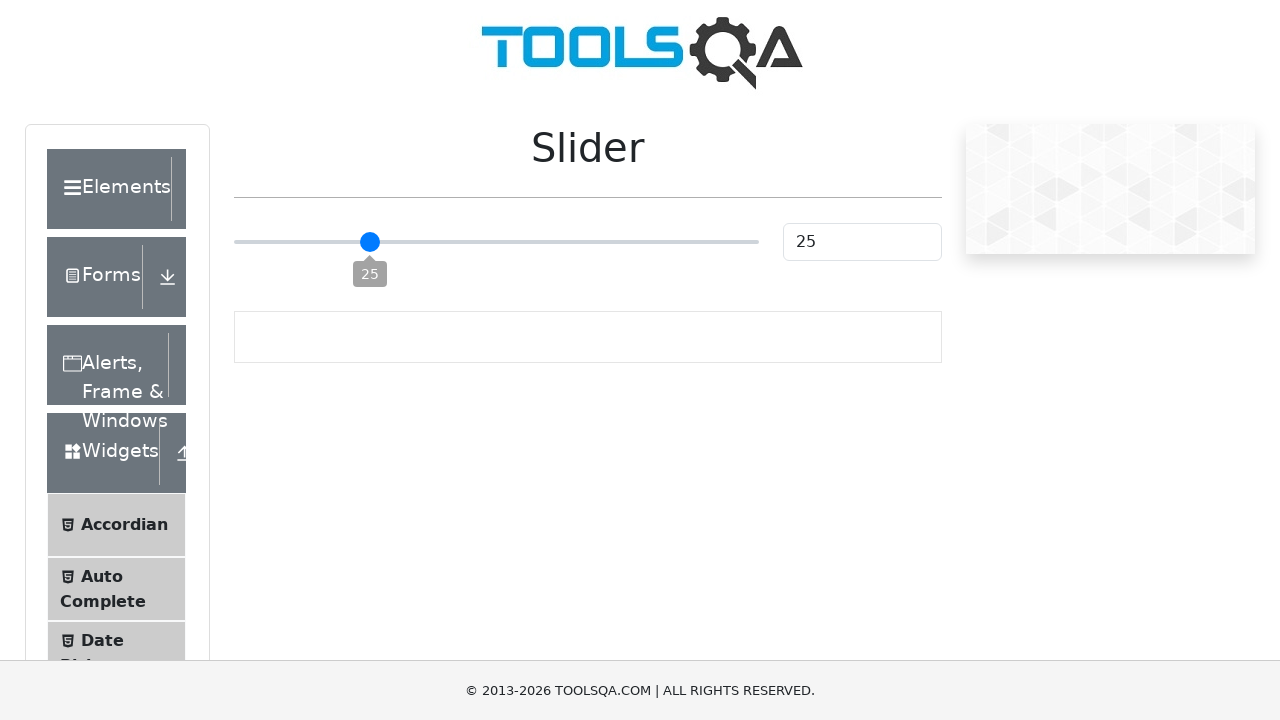

Pressed mouse button down on slider at (496, 242)
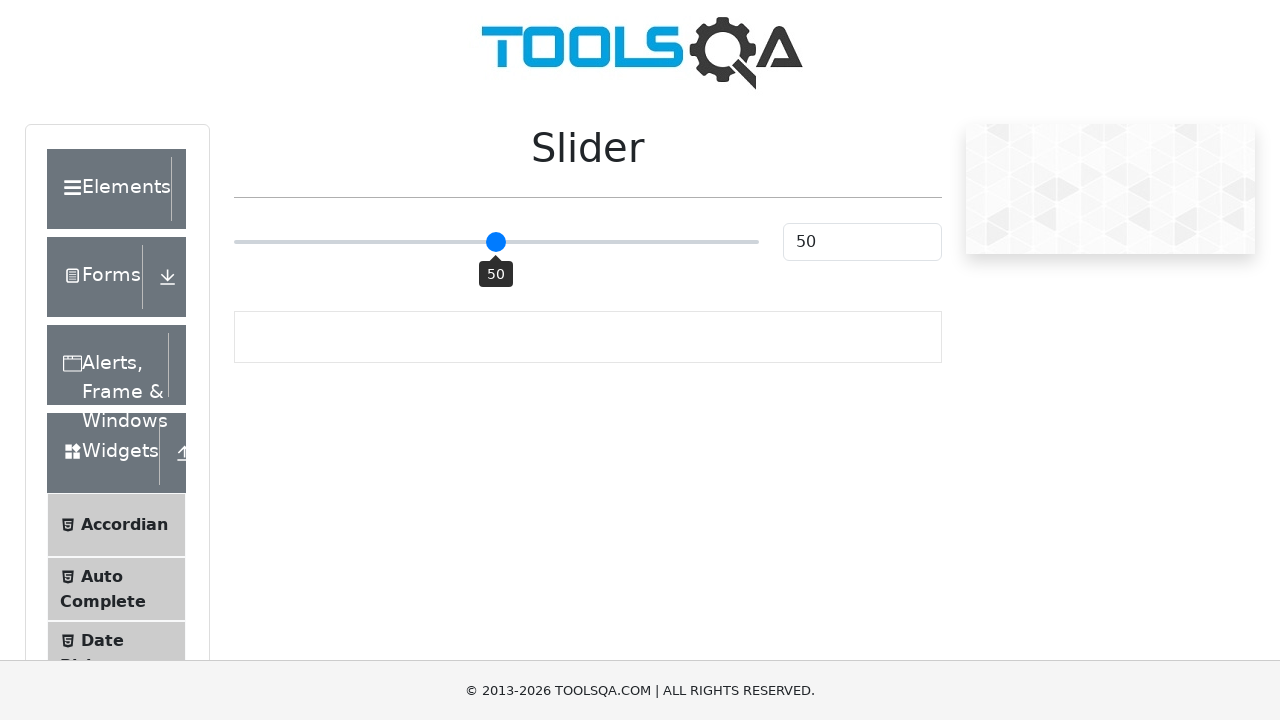

Dragged slider to the right by 20 pixels at (516, 242)
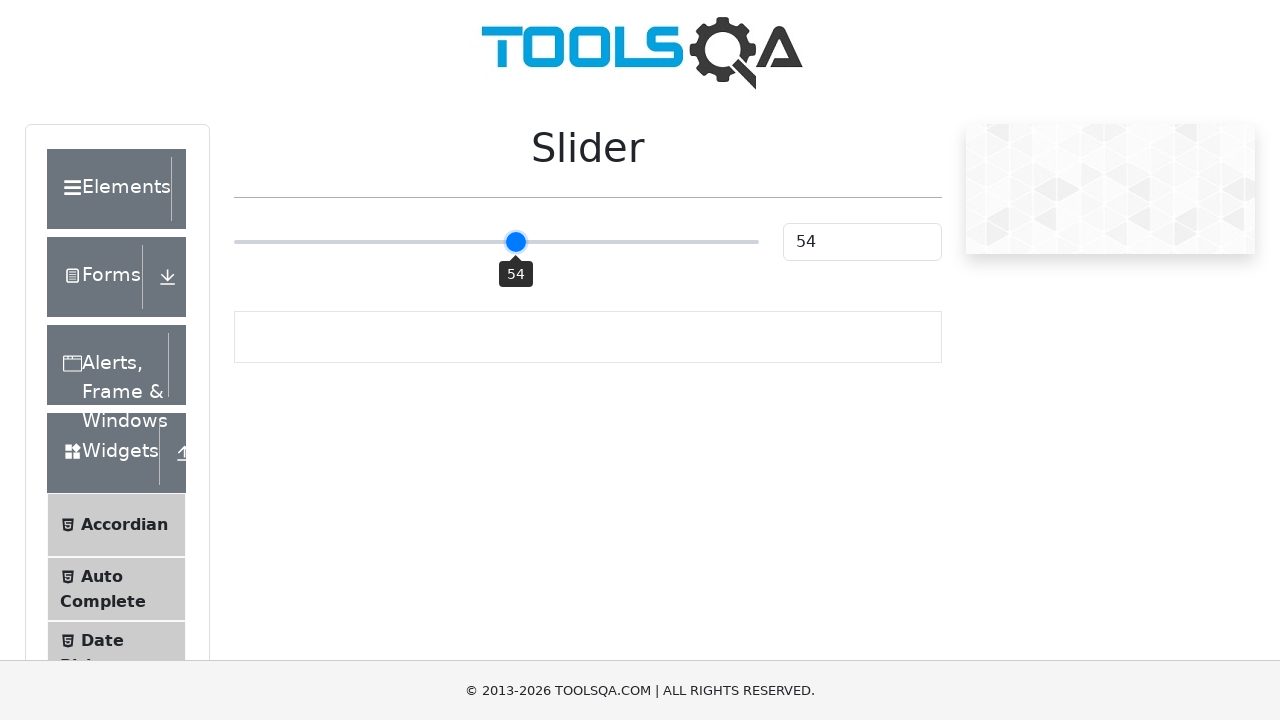

Released mouse button after dragging slider at (516, 242)
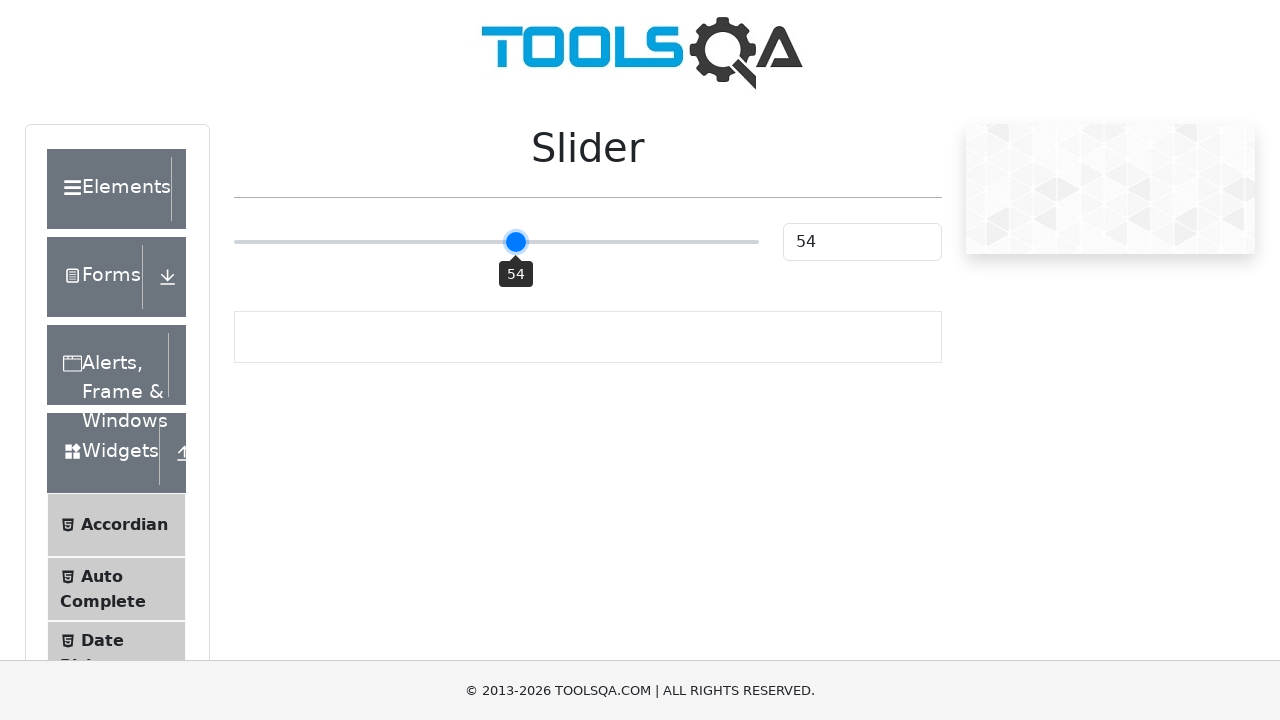

Pressed ArrowRight key to adjust slider (iteration 1/12) on .range-slider.range-slider--primary
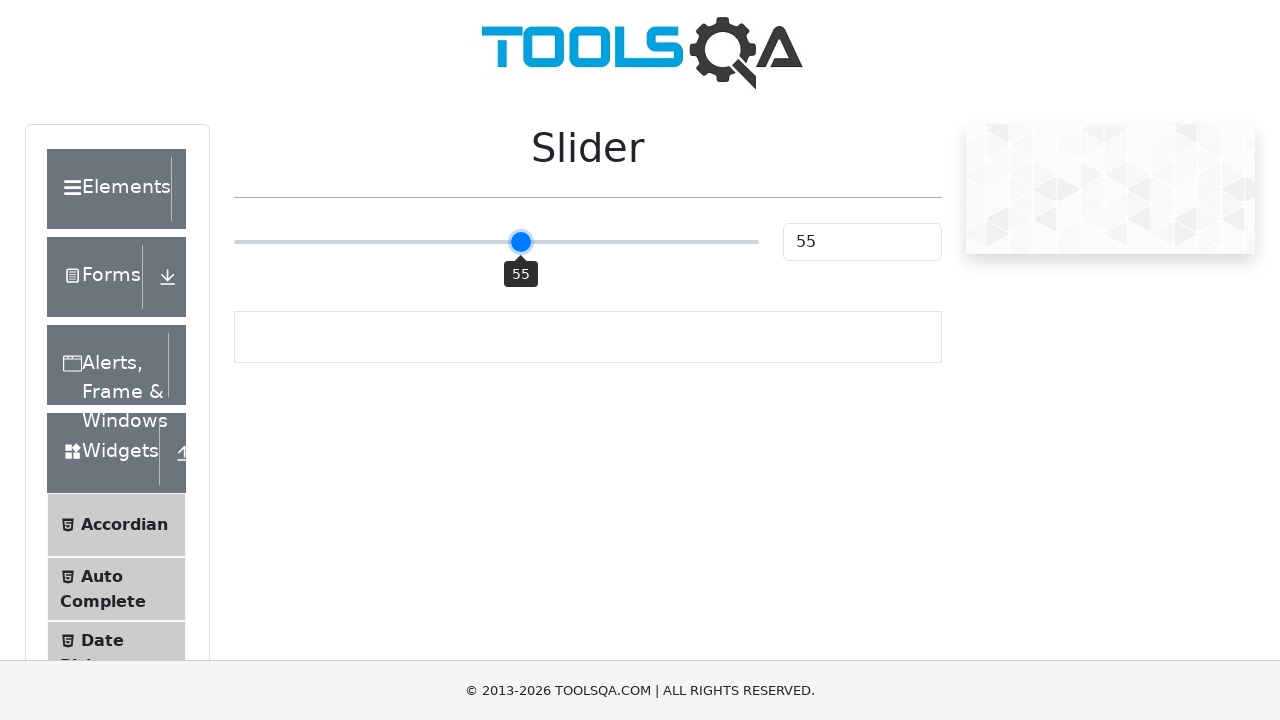

Pressed ArrowRight key to adjust slider (iteration 2/12) on .range-slider.range-slider--primary
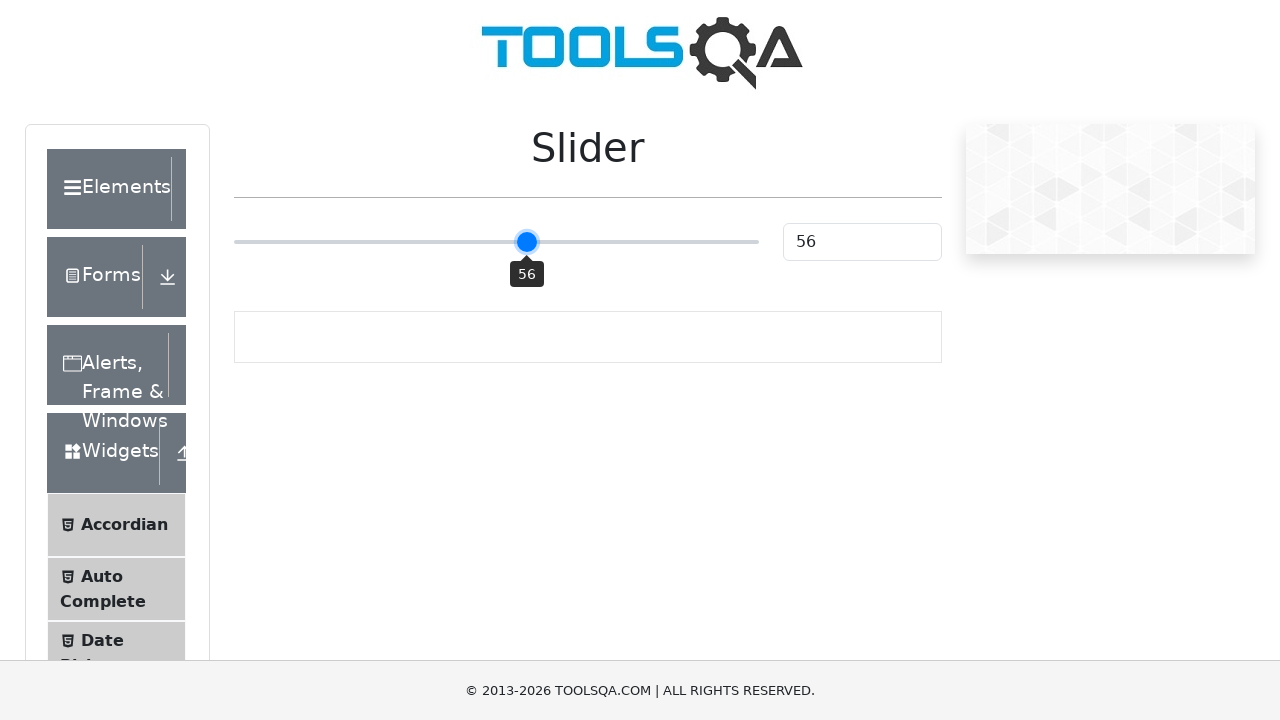

Pressed ArrowRight key to adjust slider (iteration 3/12) on .range-slider.range-slider--primary
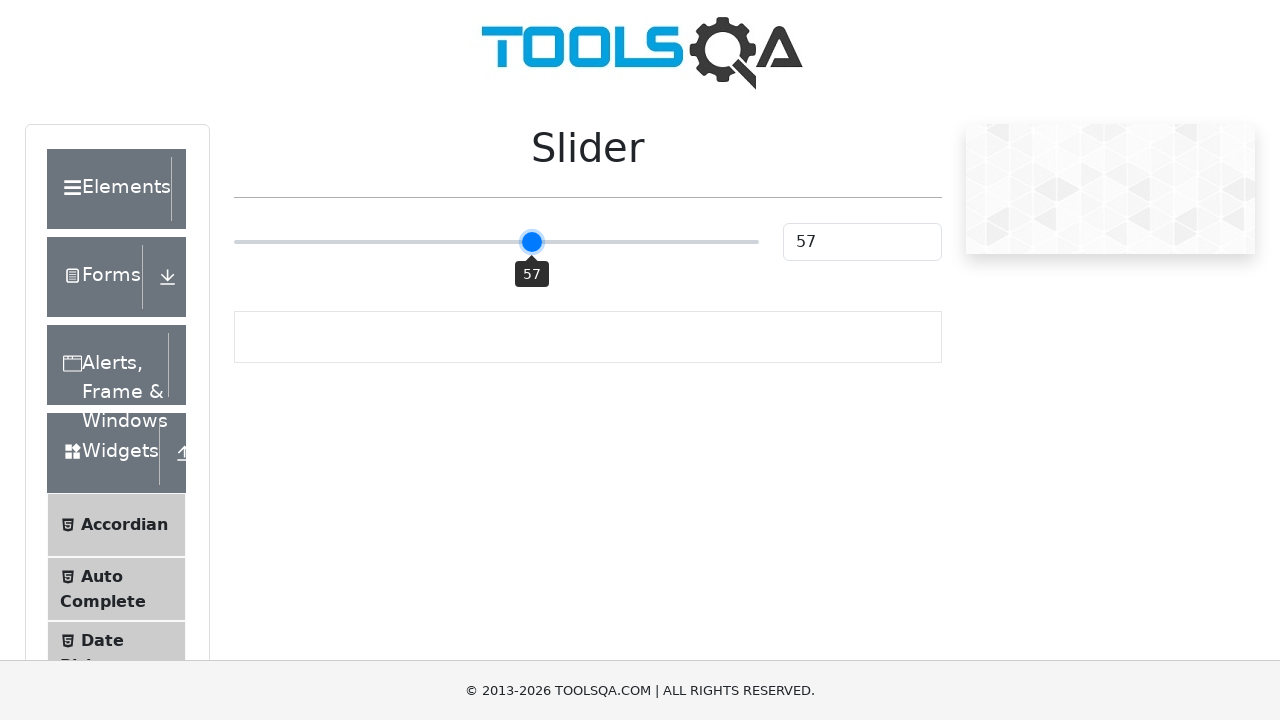

Pressed ArrowRight key to adjust slider (iteration 4/12) on .range-slider.range-slider--primary
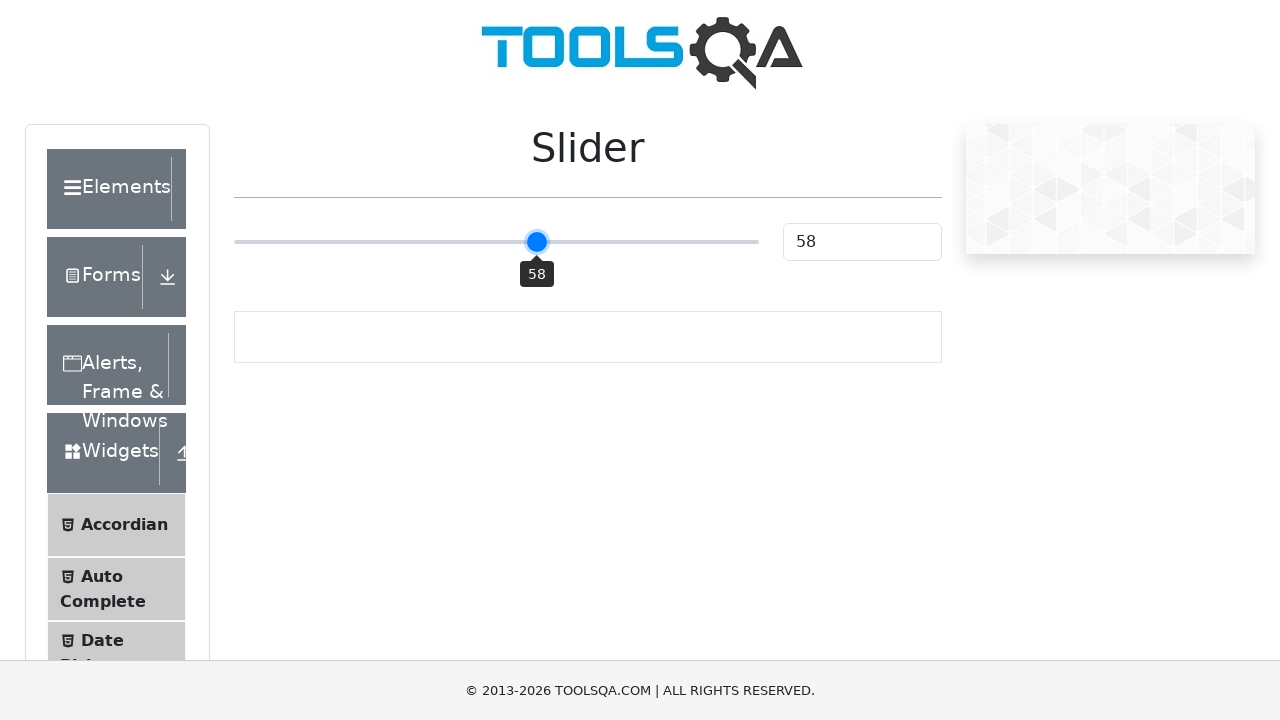

Pressed ArrowRight key to adjust slider (iteration 5/12) on .range-slider.range-slider--primary
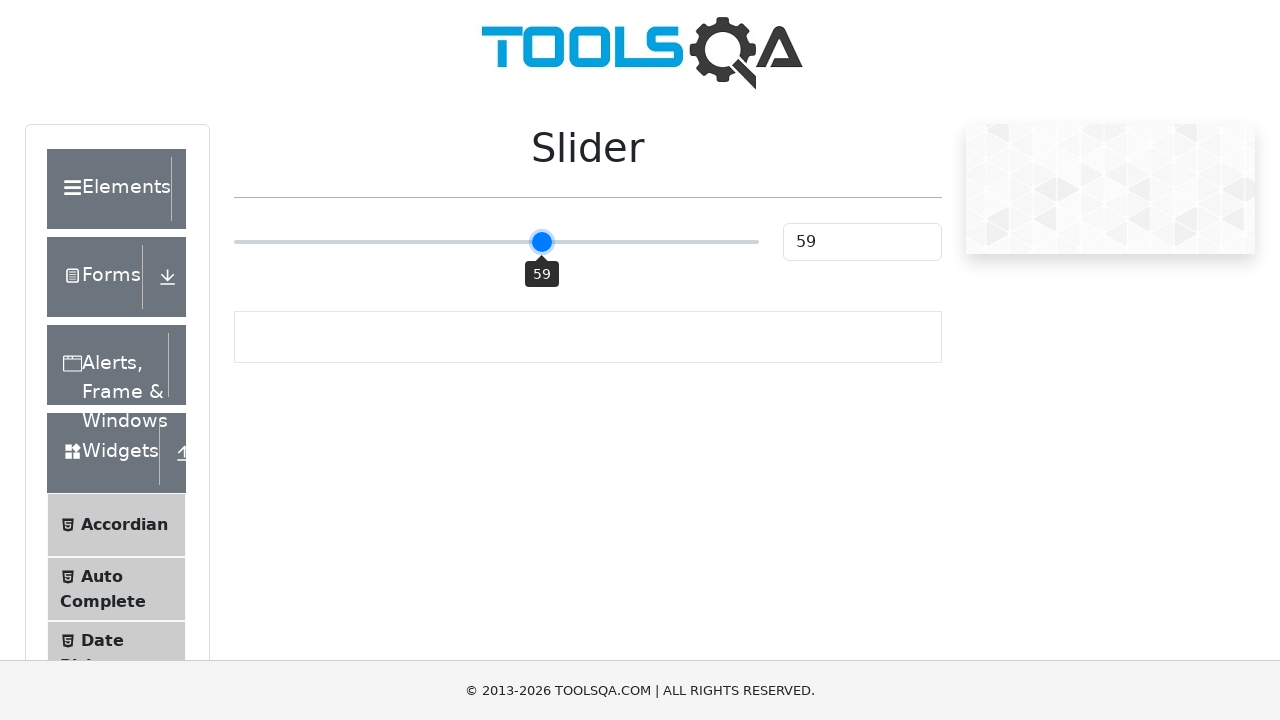

Pressed ArrowRight key to adjust slider (iteration 6/12) on .range-slider.range-slider--primary
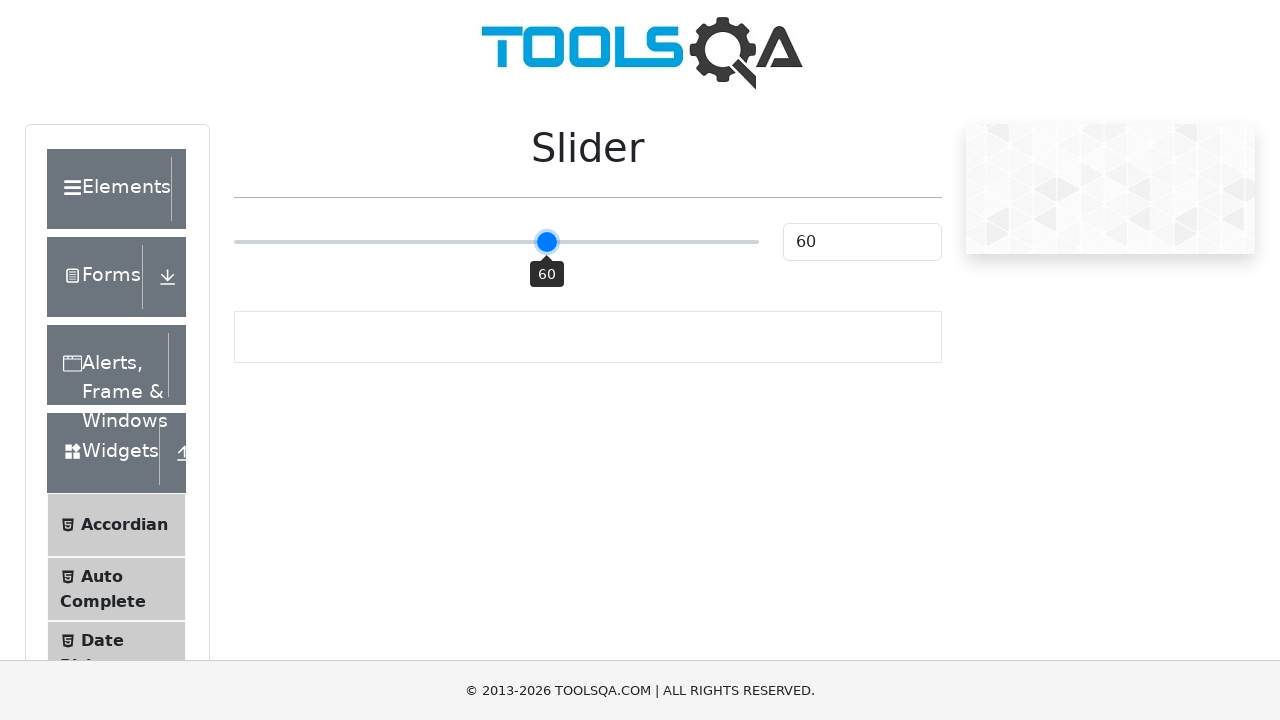

Pressed ArrowRight key to adjust slider (iteration 7/12) on .range-slider.range-slider--primary
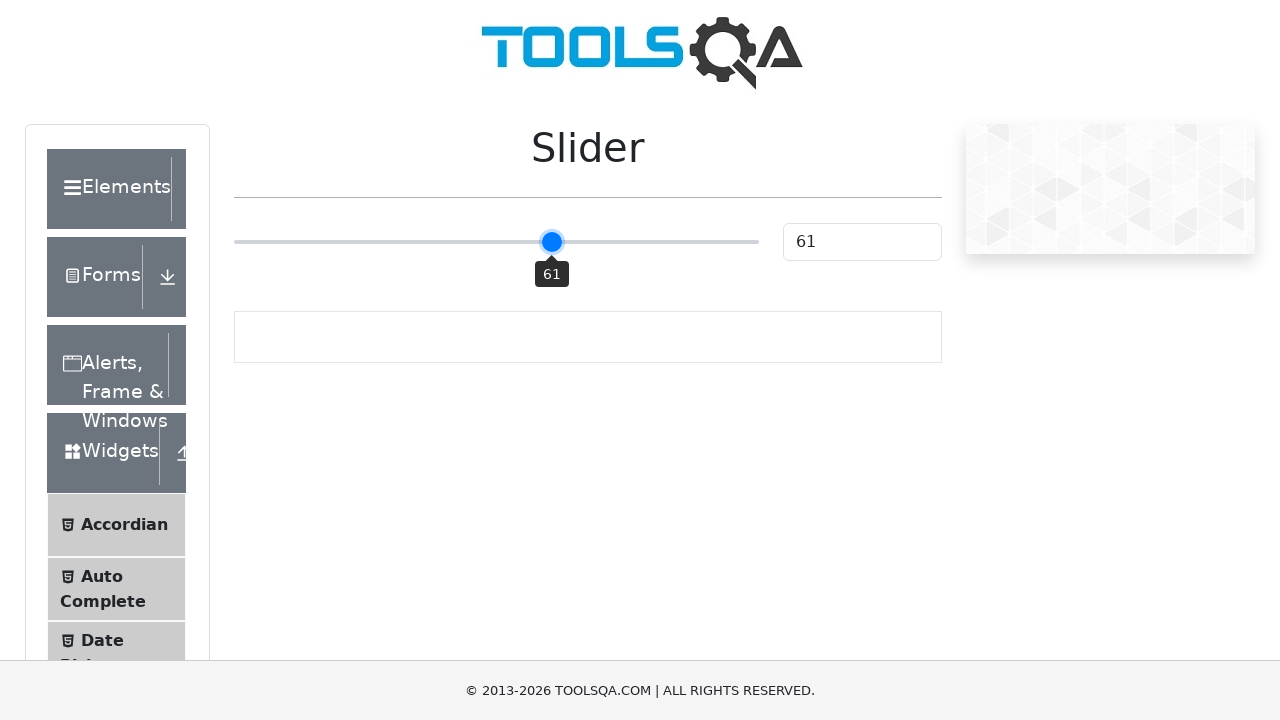

Pressed ArrowRight key to adjust slider (iteration 8/12) on .range-slider.range-slider--primary
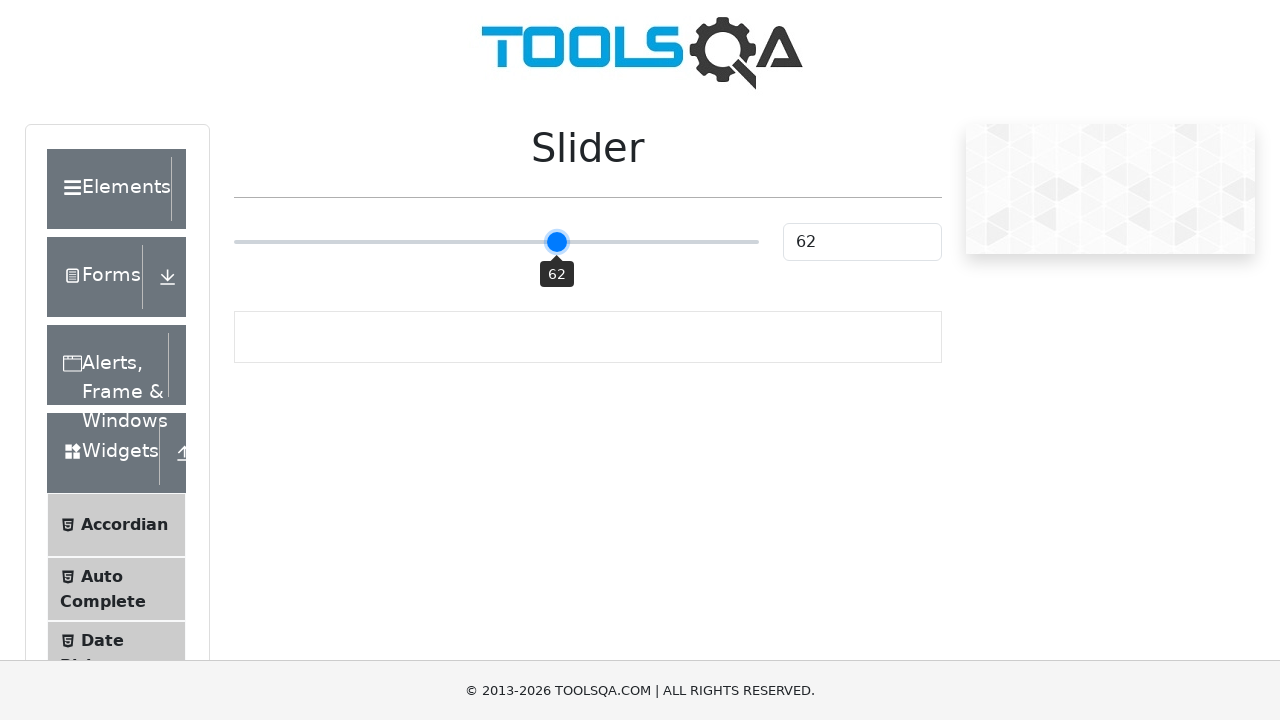

Pressed ArrowRight key to adjust slider (iteration 9/12) on .range-slider.range-slider--primary
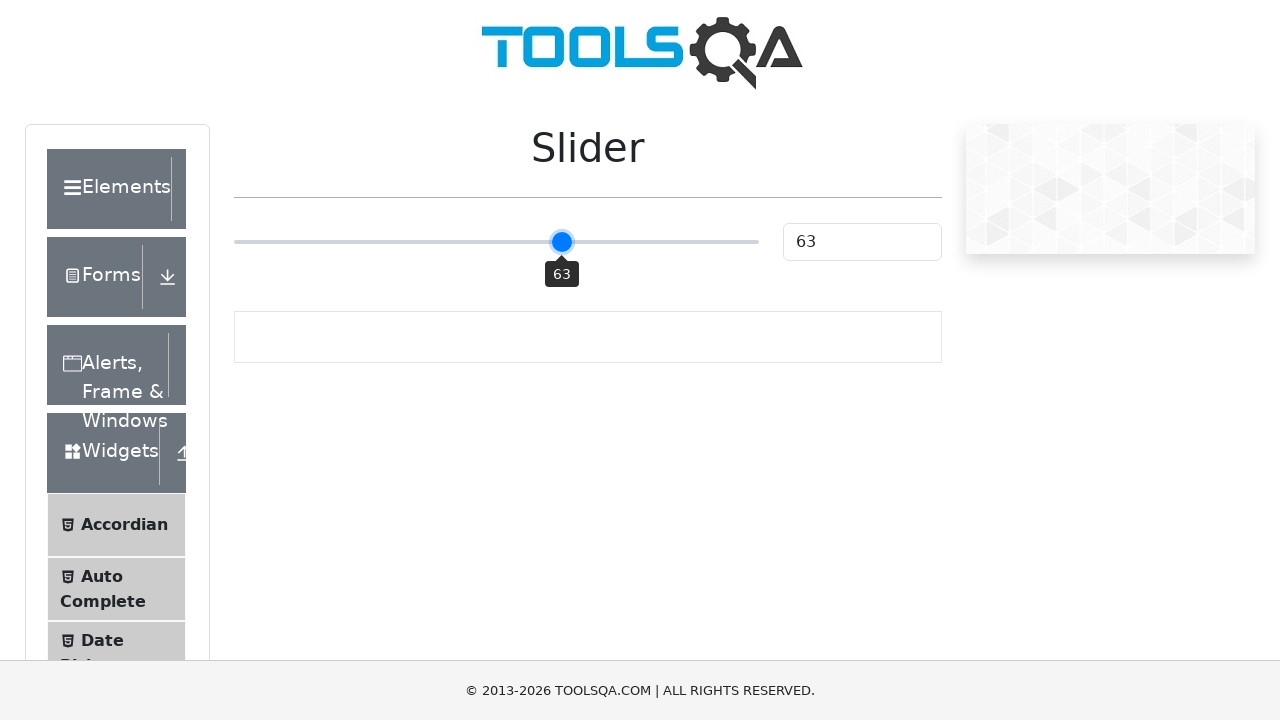

Pressed ArrowRight key to adjust slider (iteration 10/12) on .range-slider.range-slider--primary
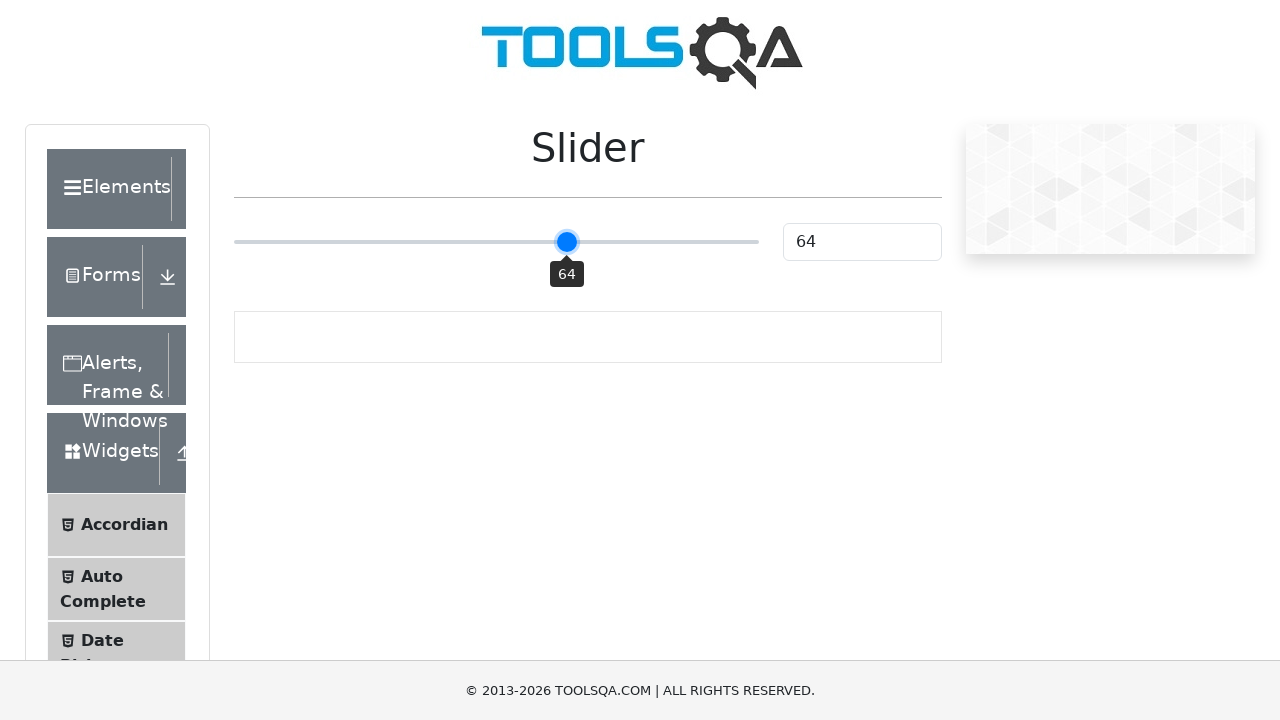

Pressed ArrowRight key to adjust slider (iteration 11/12) on .range-slider.range-slider--primary
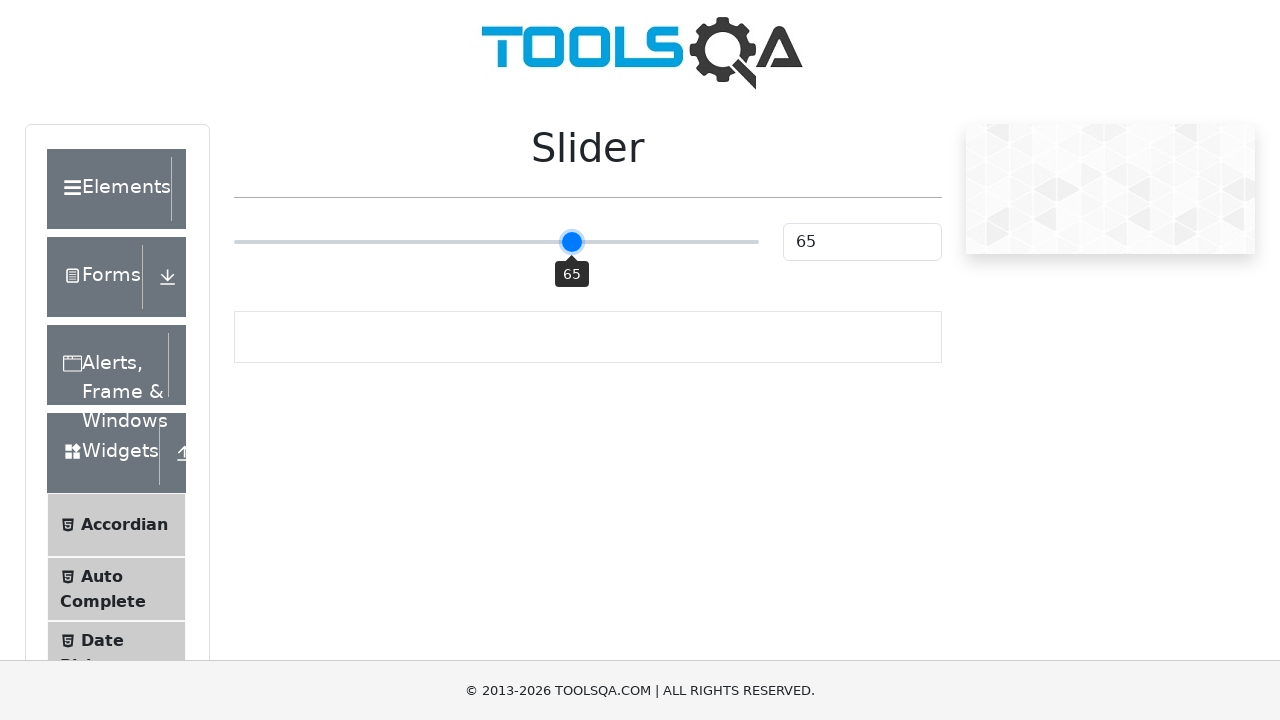

Pressed ArrowRight key to adjust slider (iteration 12/12) on .range-slider.range-slider--primary
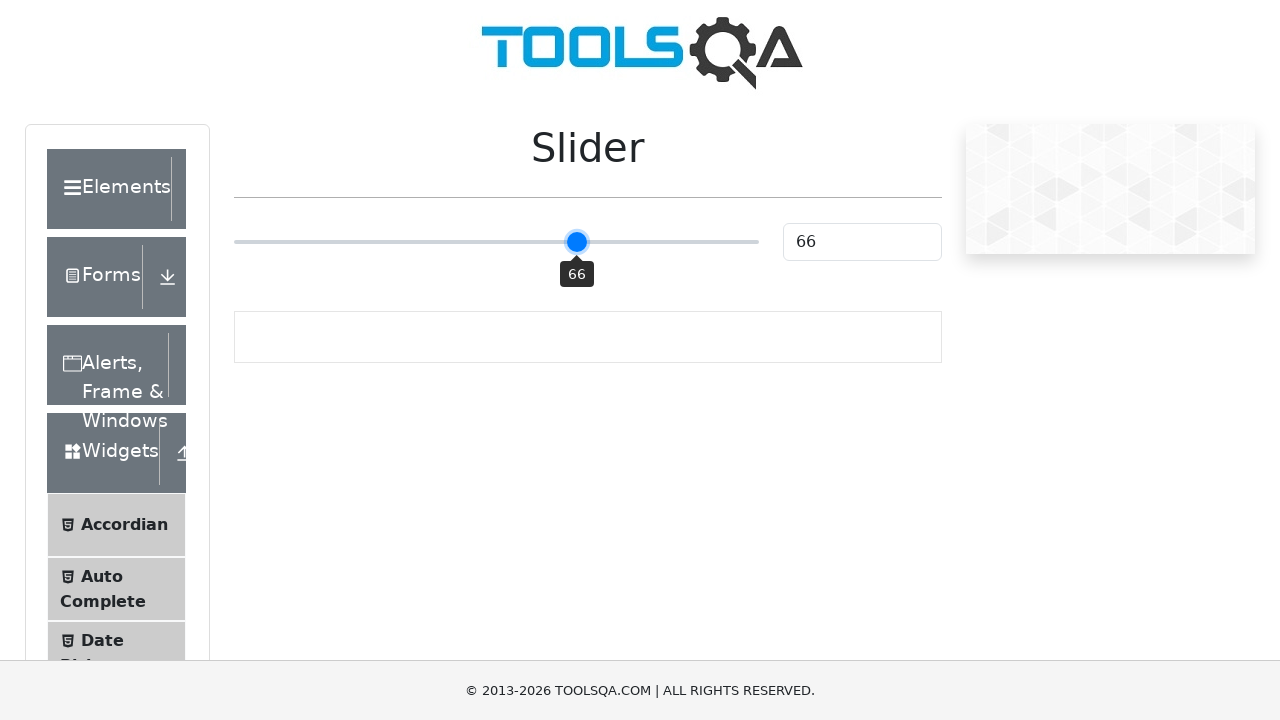

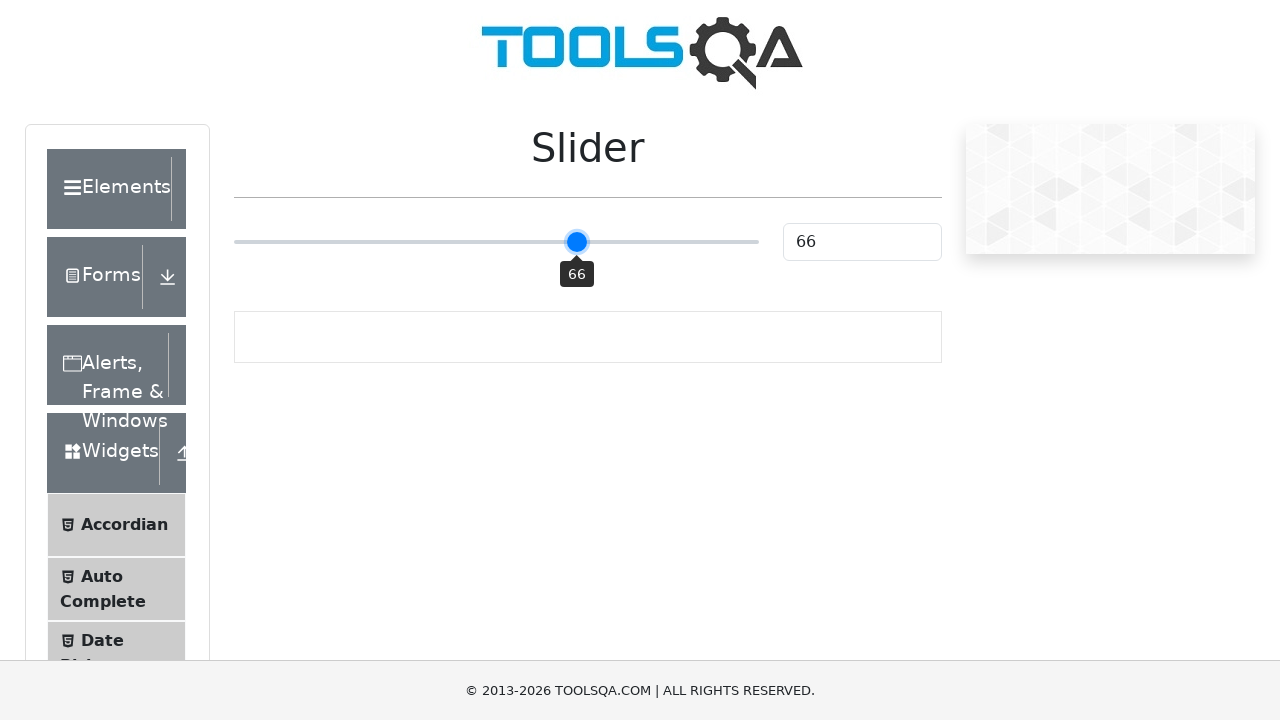